Tests various mouse and keyboard interactions including double-click, drag-and-drop, hover, and context menu operations across two websites

Starting URL: https://testautomationpractice.blogspot.com/

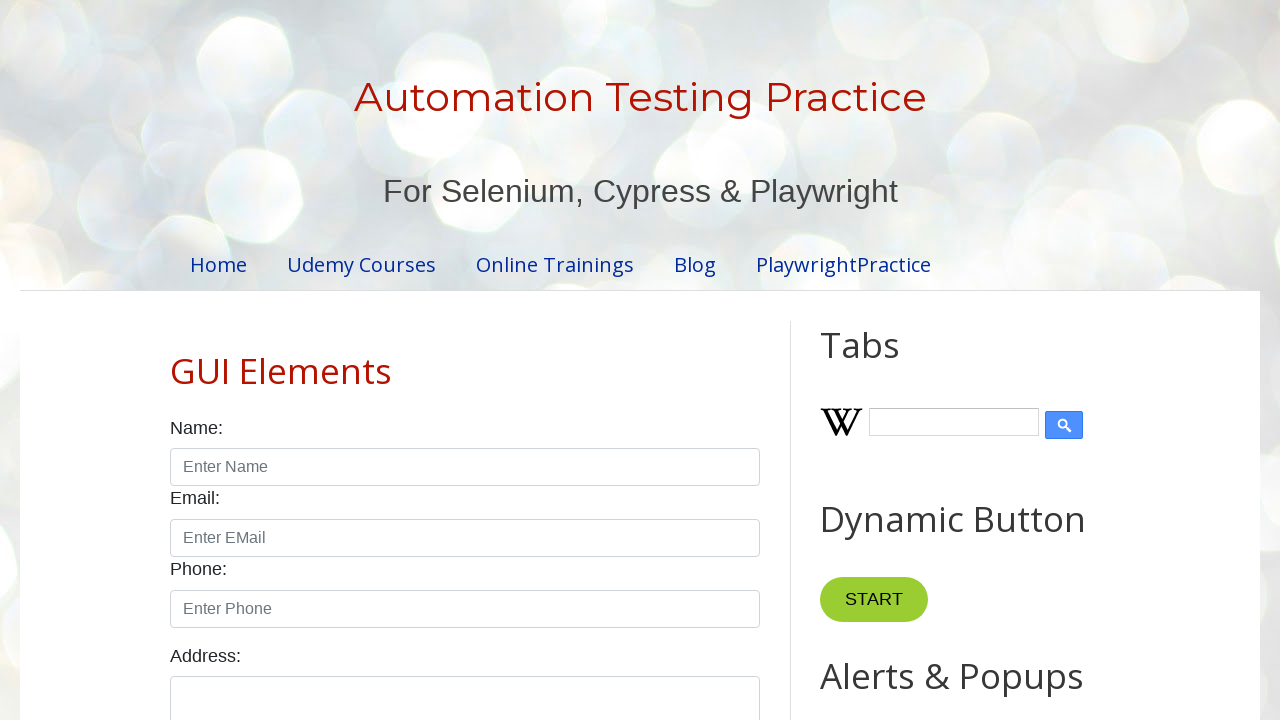

Double-clicked button with ondblclick='myFunction1()' at (885, 360) on xpath=//button[@ondblclick='myFunction1()']
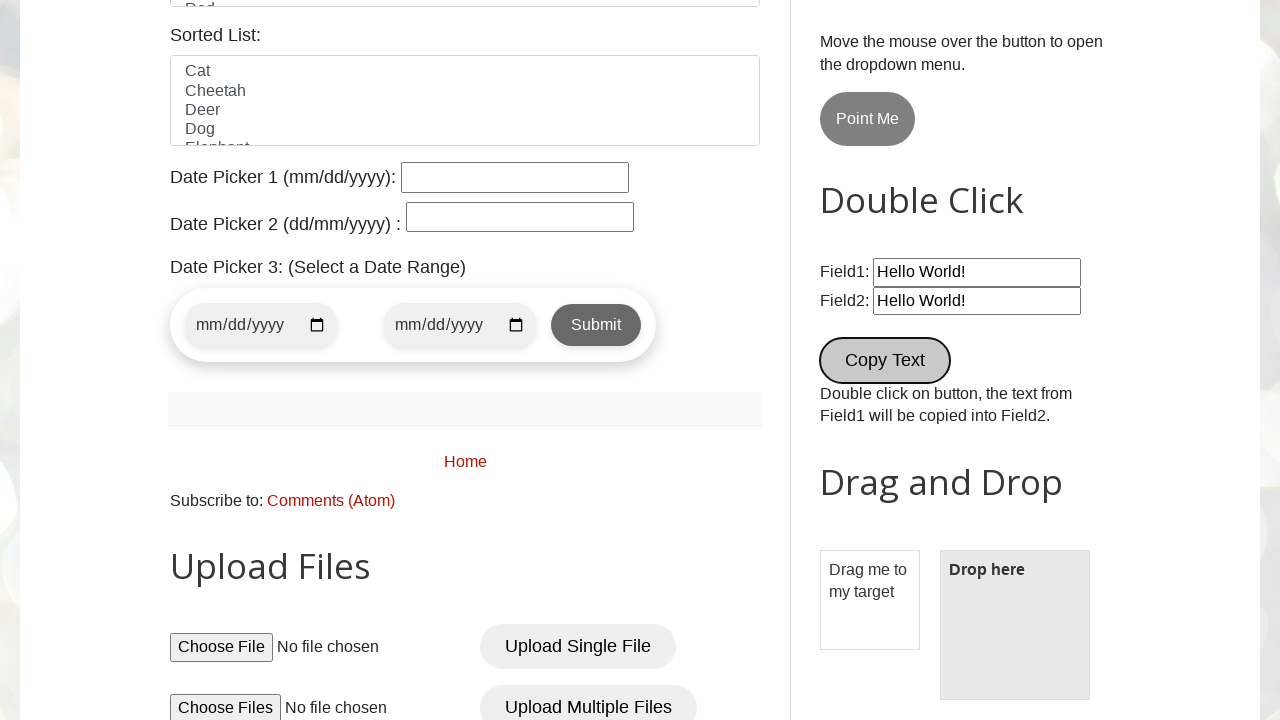

Dragged and dropped element from draggable to droppable at (1015, 625)
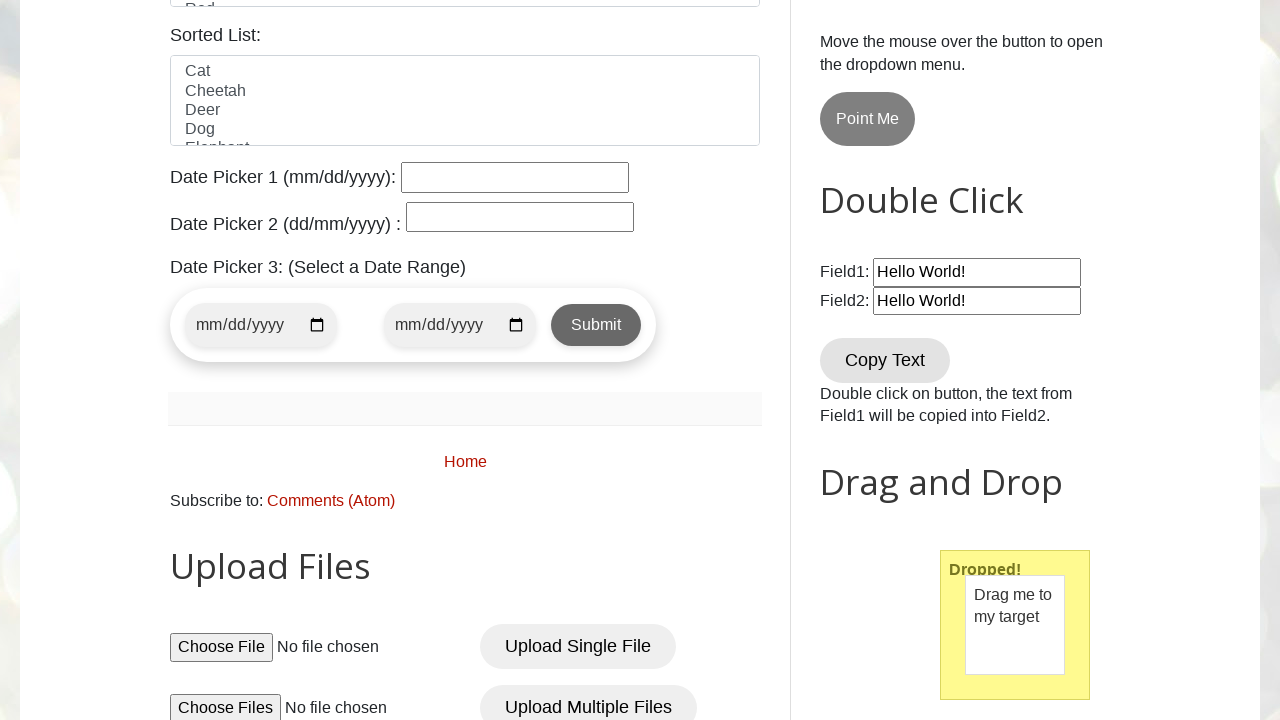

Navigated to https://www.meesho.com/
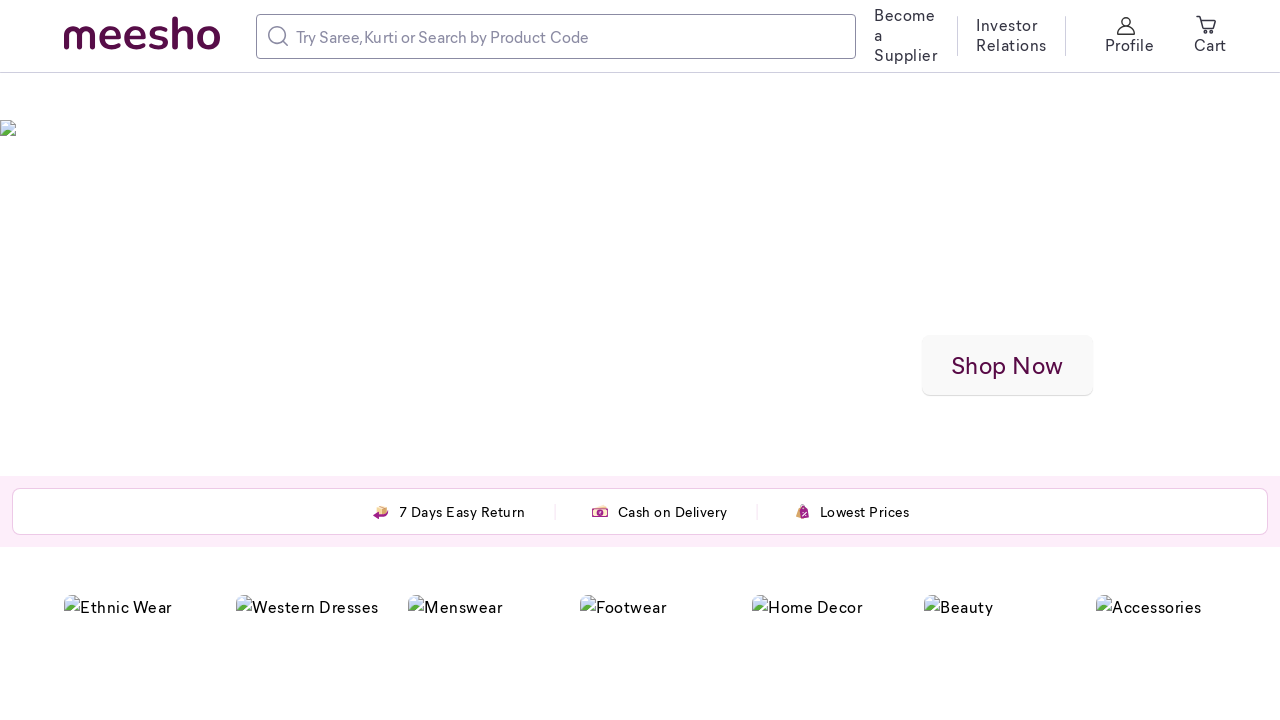

Hovered over Electronics menu at (640, 98) on xpath=//span[text()='Electronics']
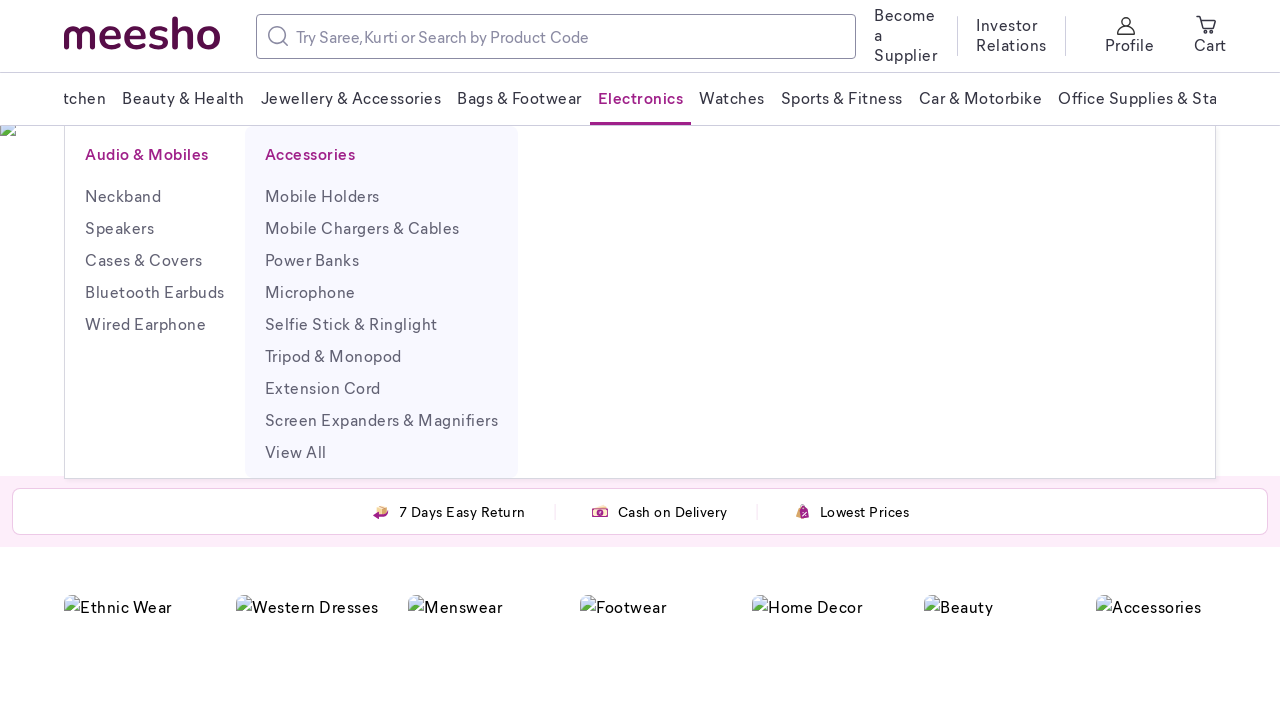

Right-clicked on Meesho Logo at (142, 32) on //img[@alt='Meesho Logo']
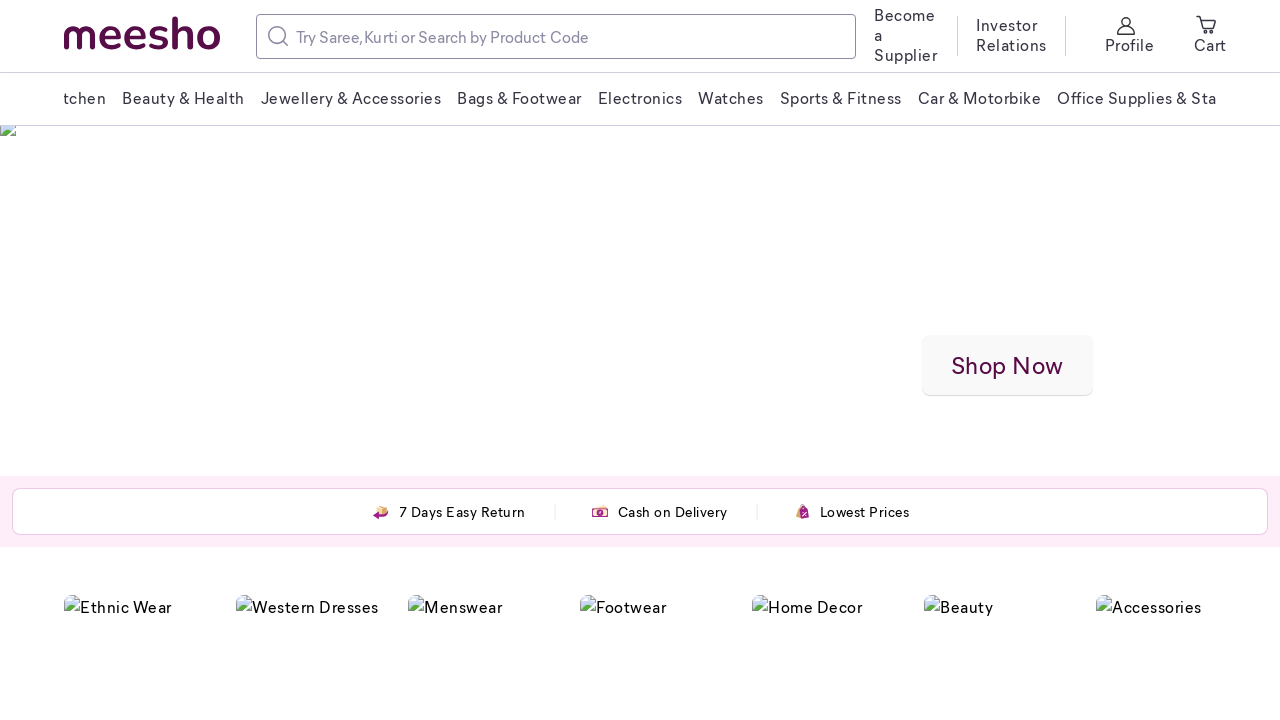

Pressed ArrowDown key to navigate context menu
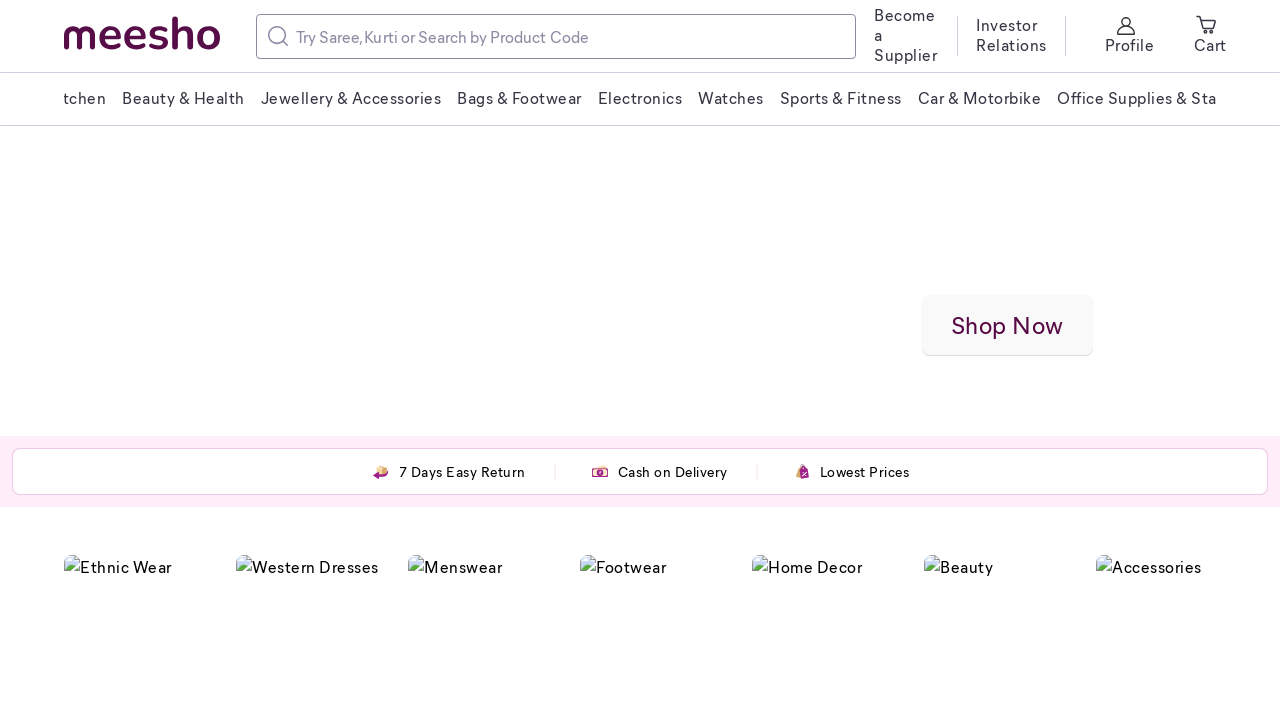

Pressed ArrowDown key again to navigate context menu
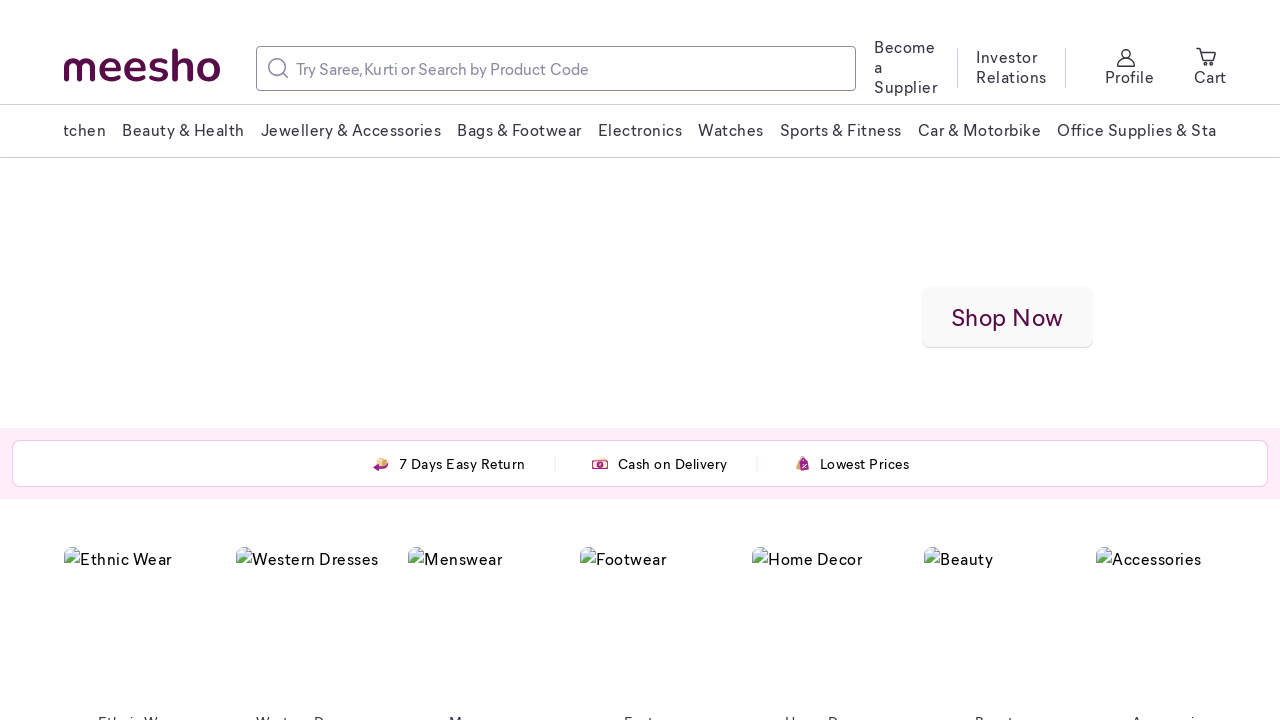

Pressed ArrowDown key a third time to navigate context menu
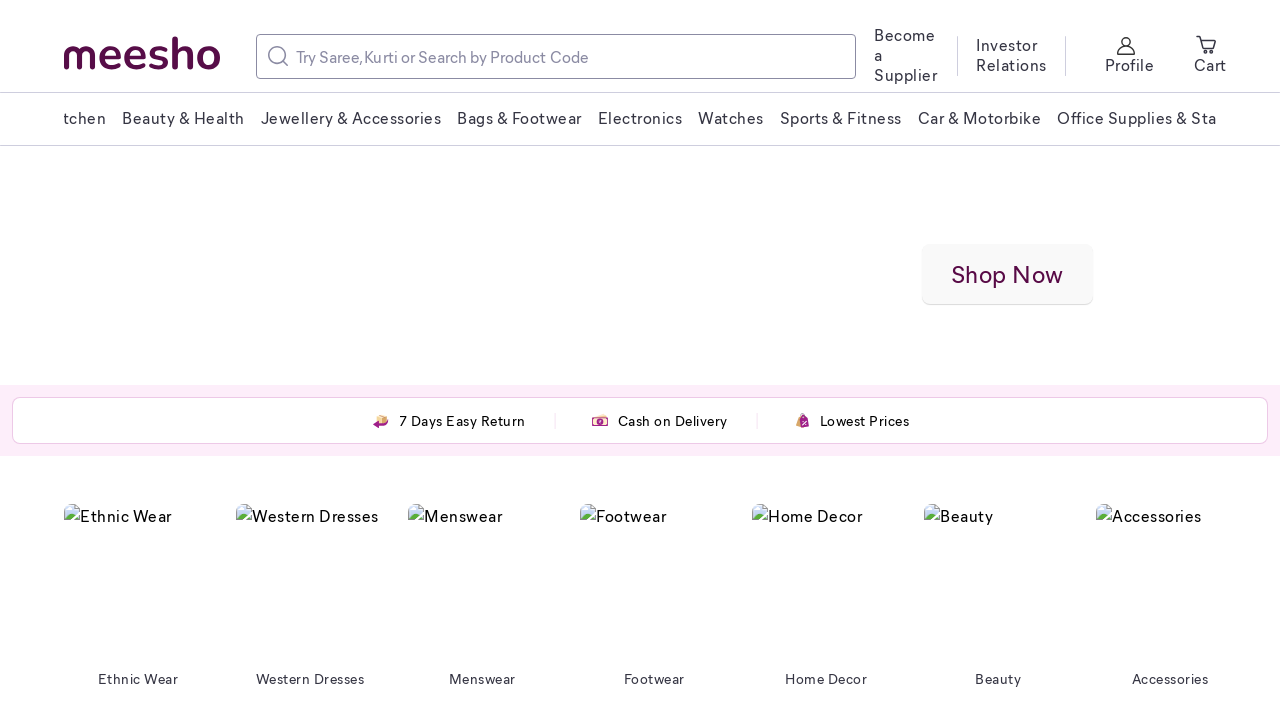

Pressed Enter to select context menu option
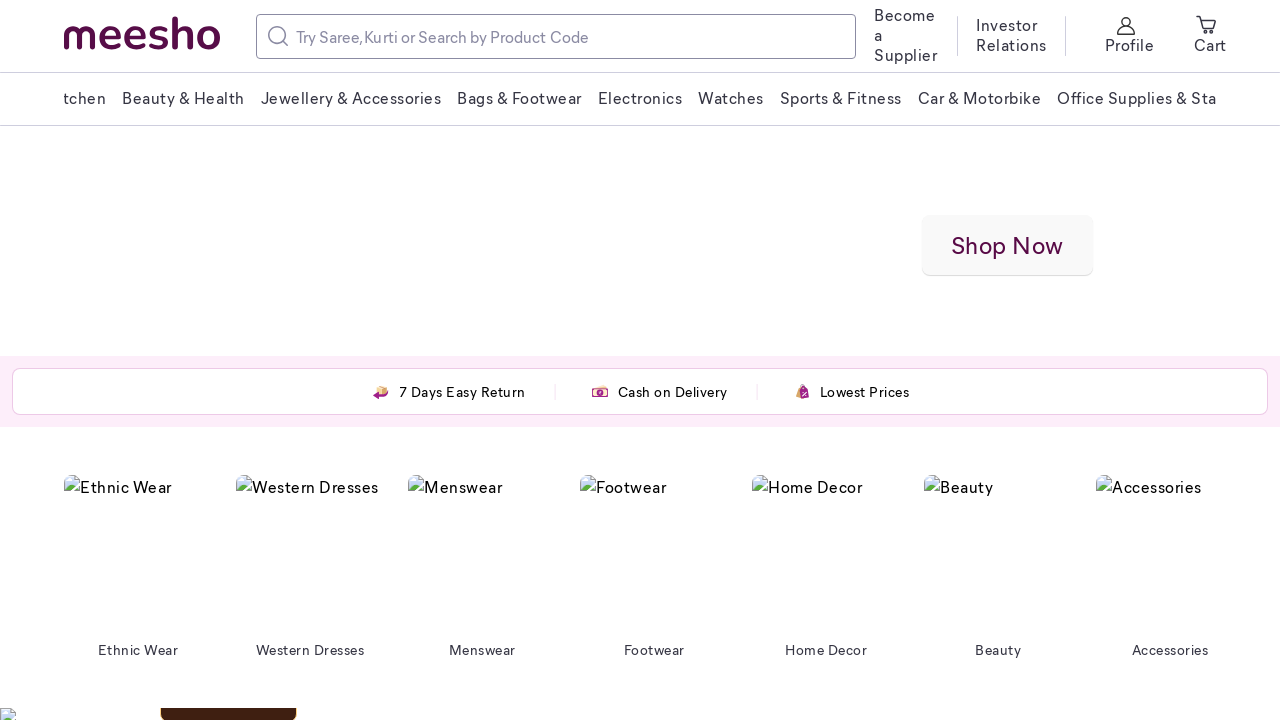

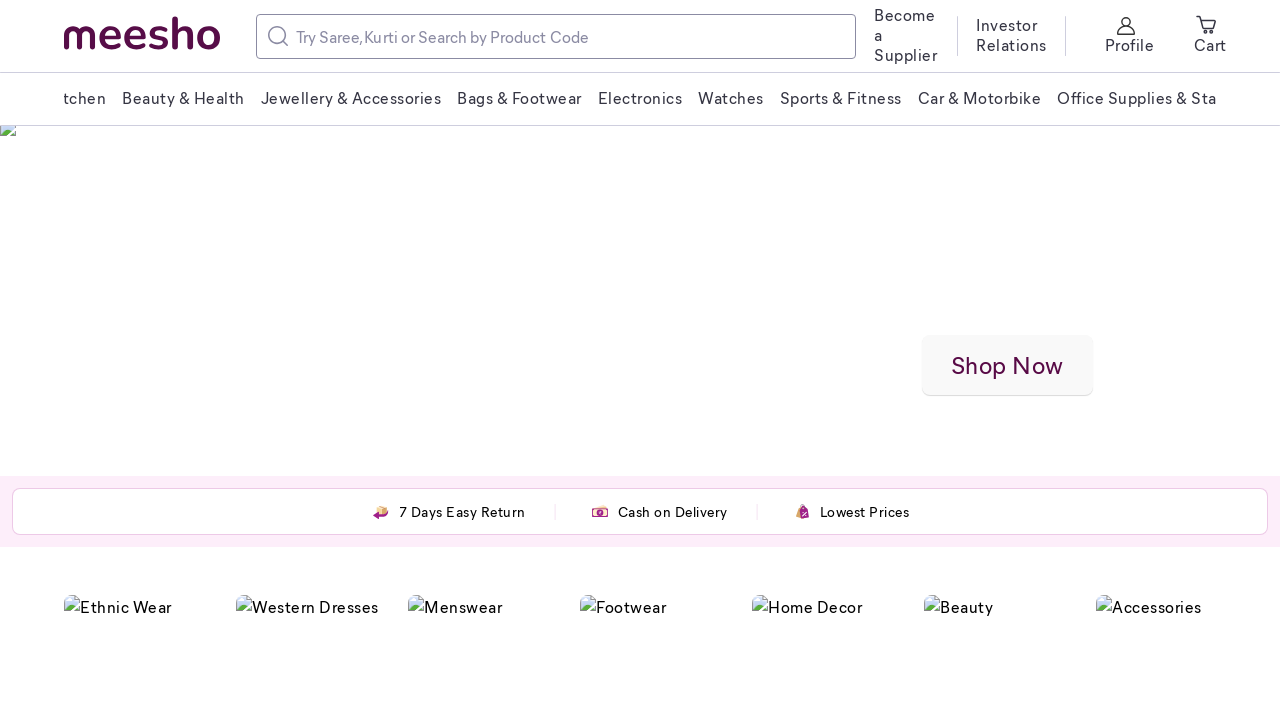